Tests datepicker widget interaction by switching to an iframe and clicking on the datepicker input to open the calendar

Starting URL: http://jqueryui.com/datepicker/

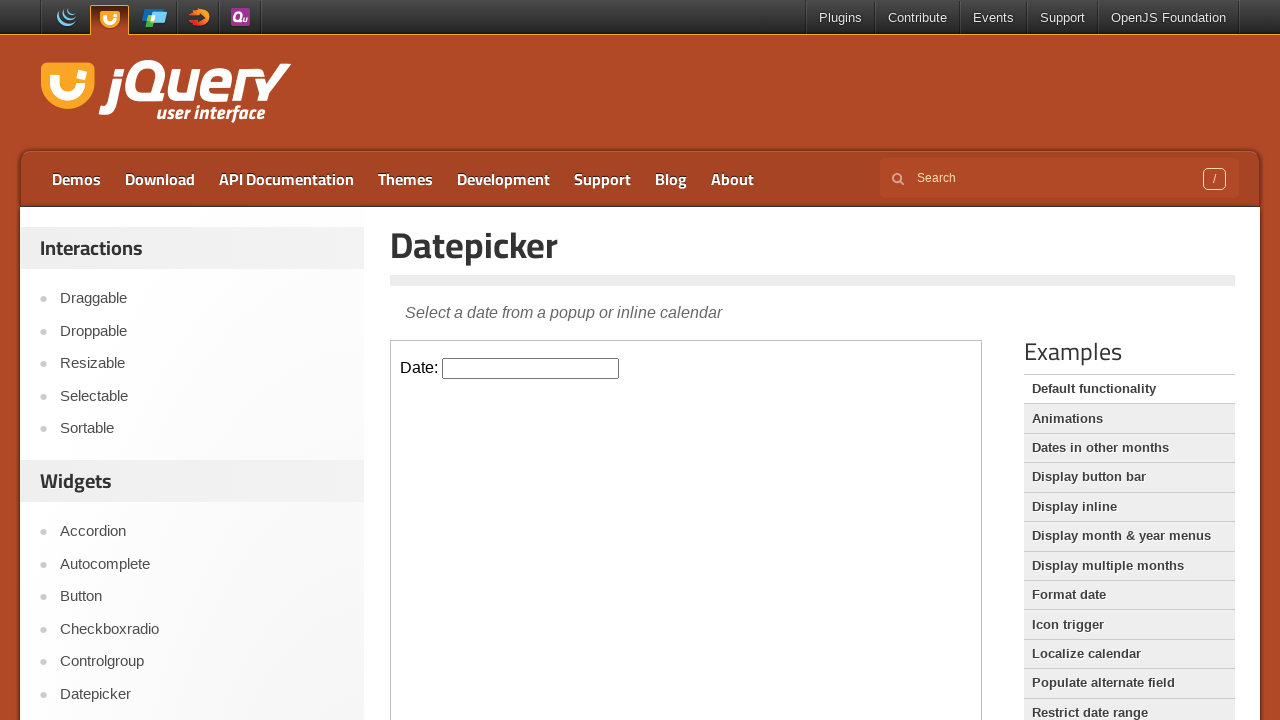

Switched to the first iframe containing the datepicker widget
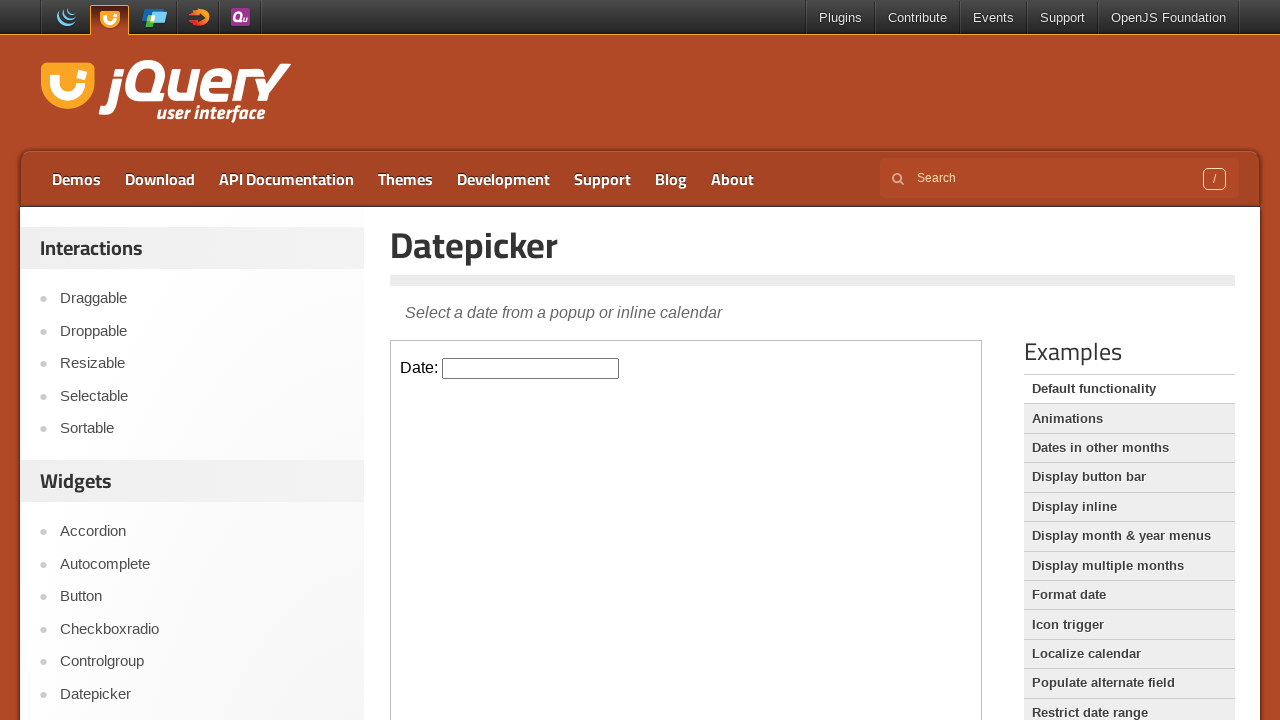

Clicked on the datepicker input to open the calendar at (531, 368) on iframe >> nth=0 >> internal:control=enter-frame >> #datepicker
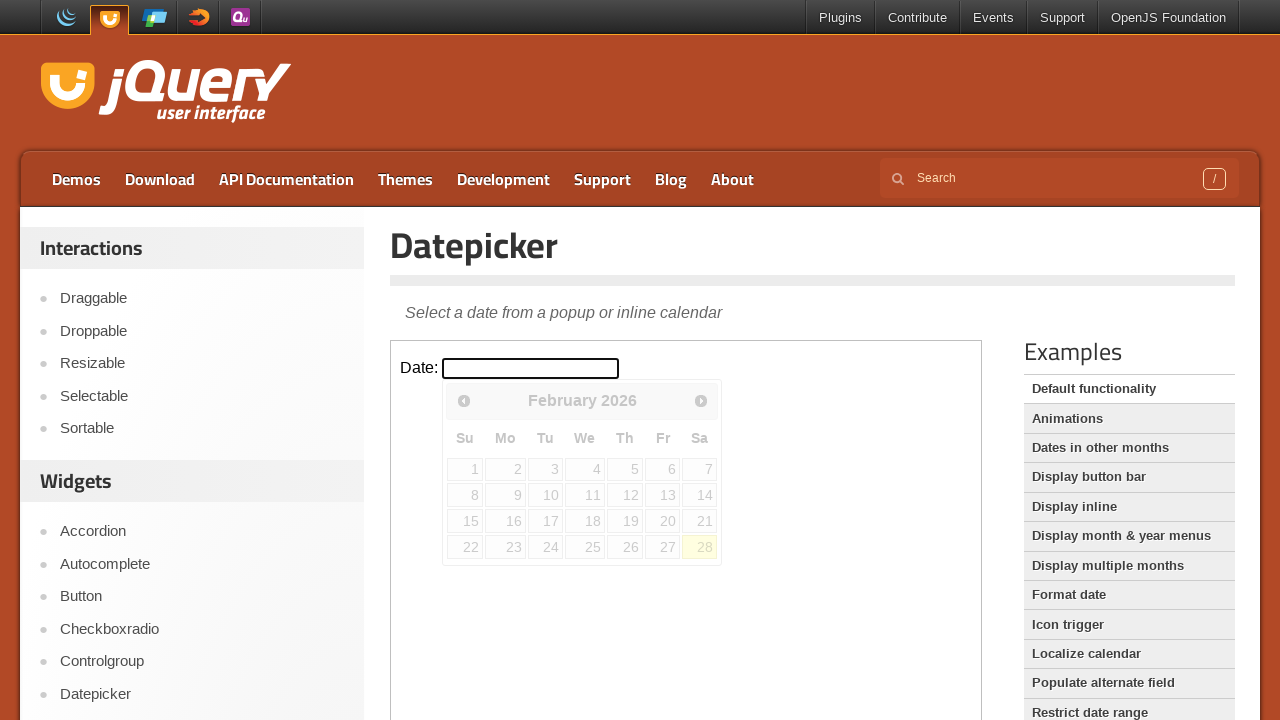

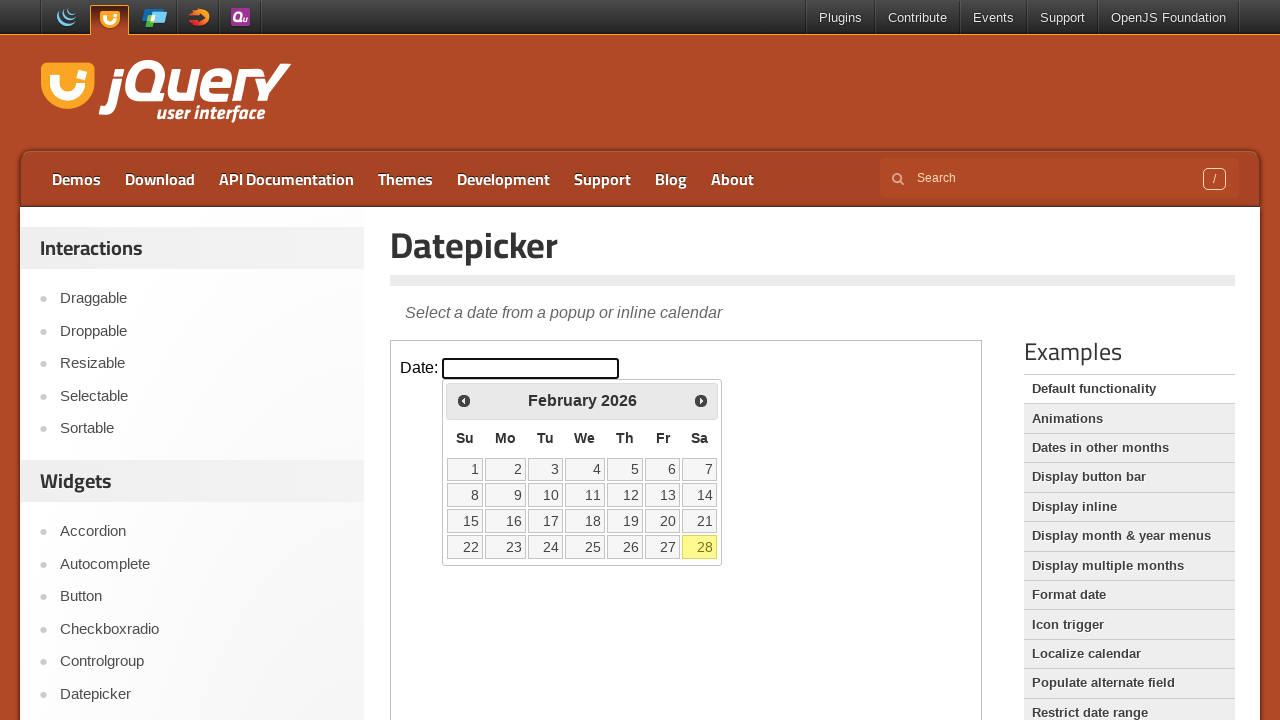